Navigates to a Stepik lesson page, fills in an answer in a textarea field, and clicks the submit button to submit the solution.

Starting URL: https://stepik.org/lesson/25969/step/12

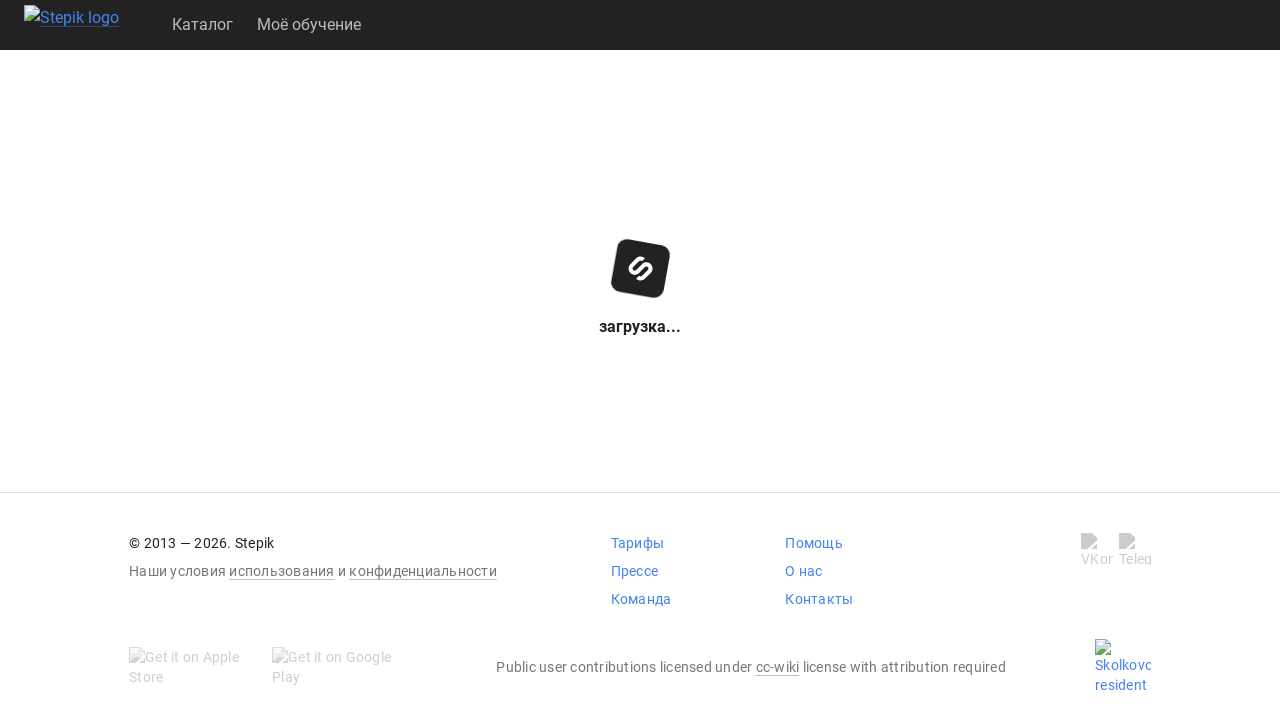

Textarea field loaded and available
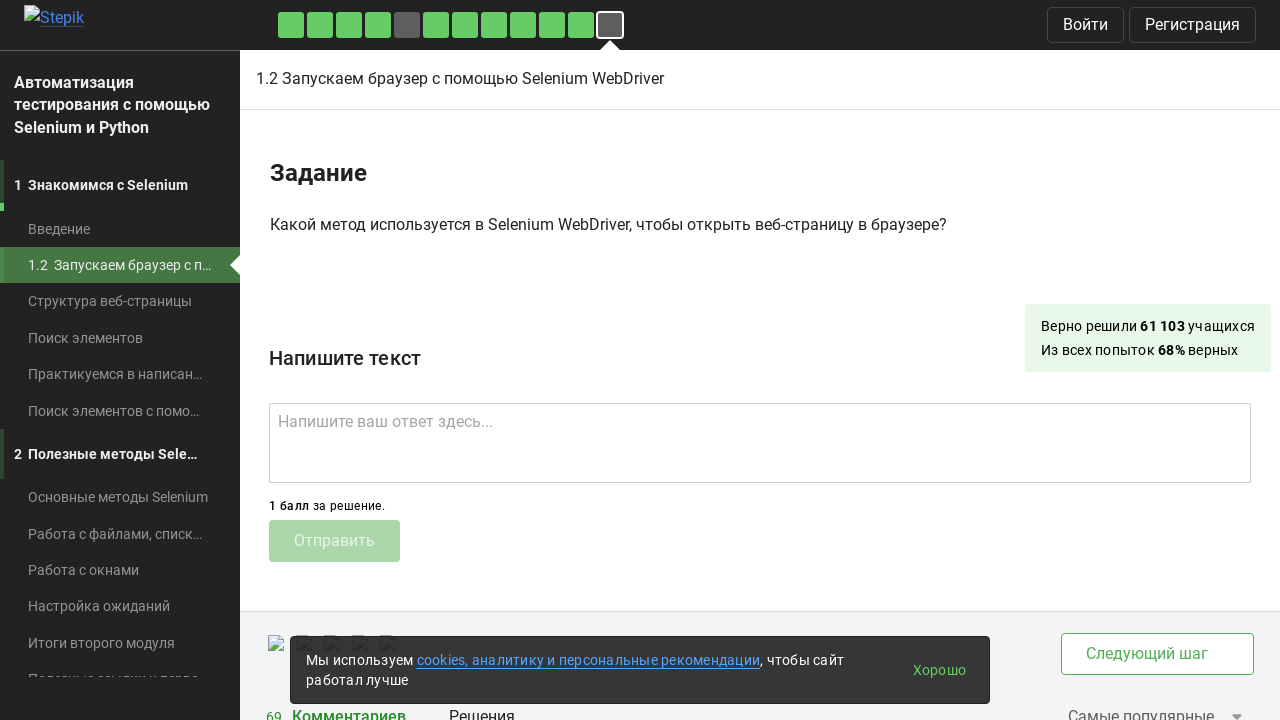

Filled textarea with answer 'get()' on textarea
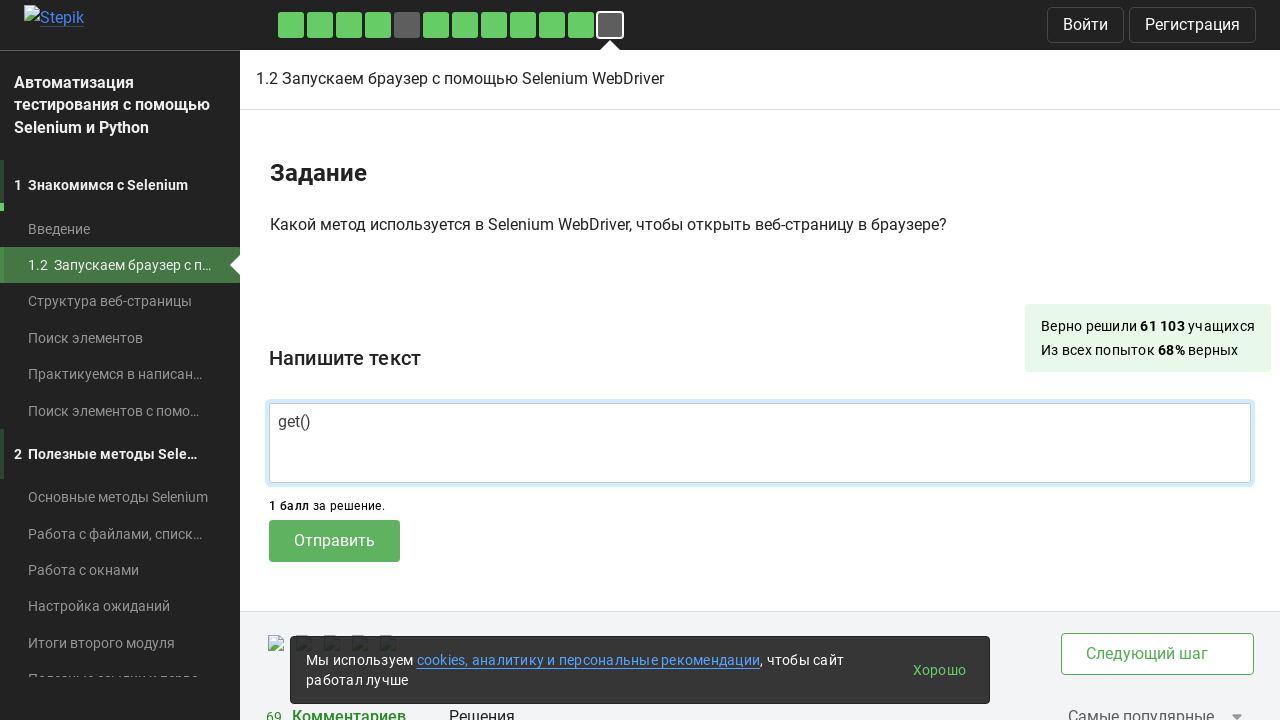

Clicked submit button to submit solution at (334, 541) on .submit-submission
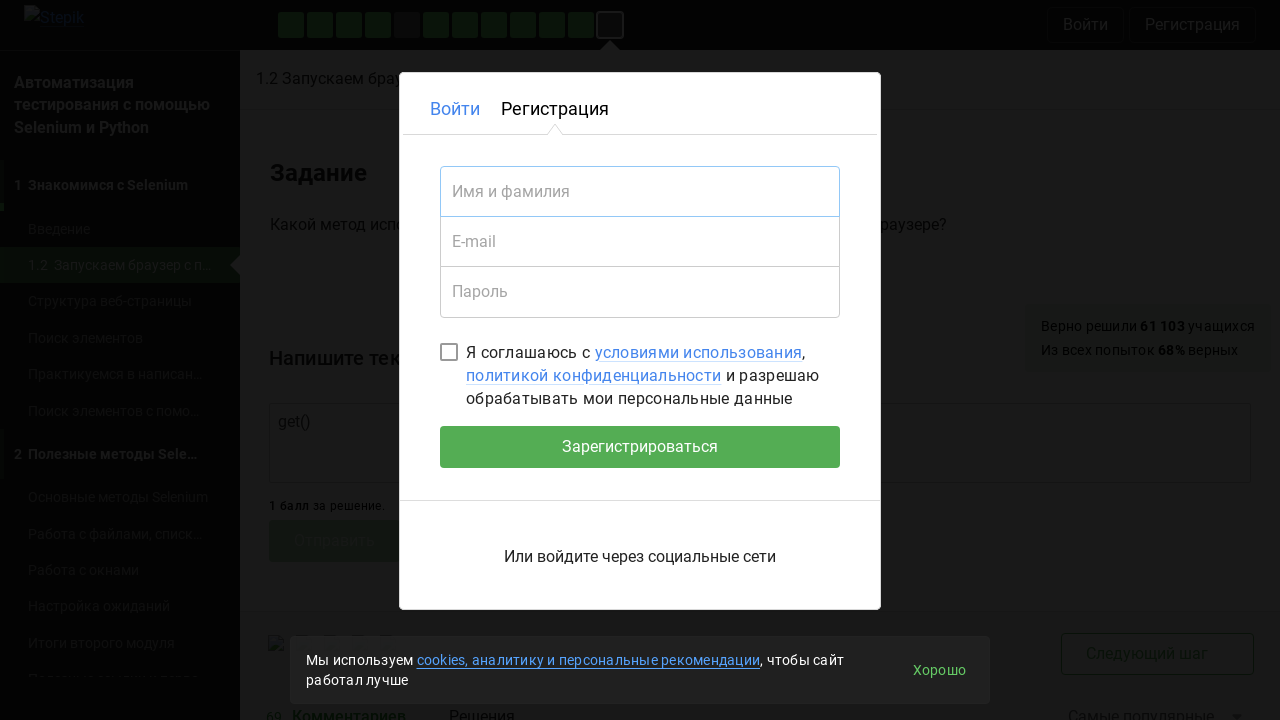

Waited 2 seconds for result to display
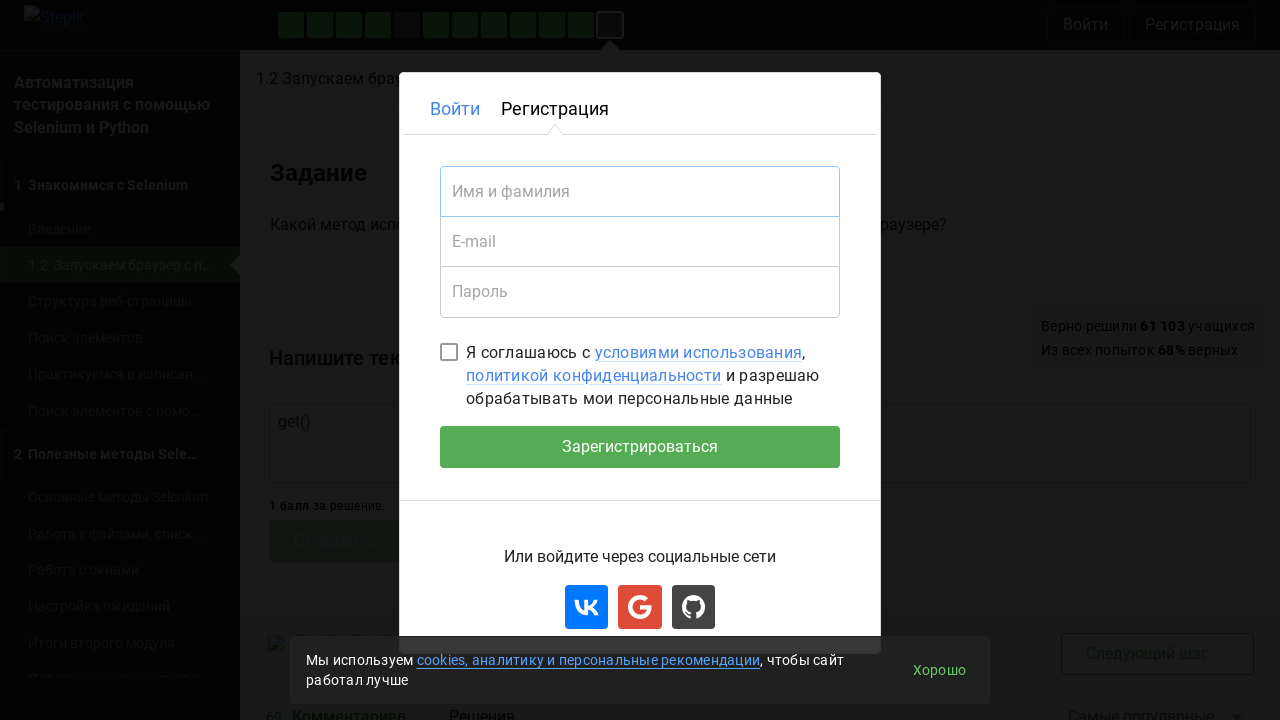

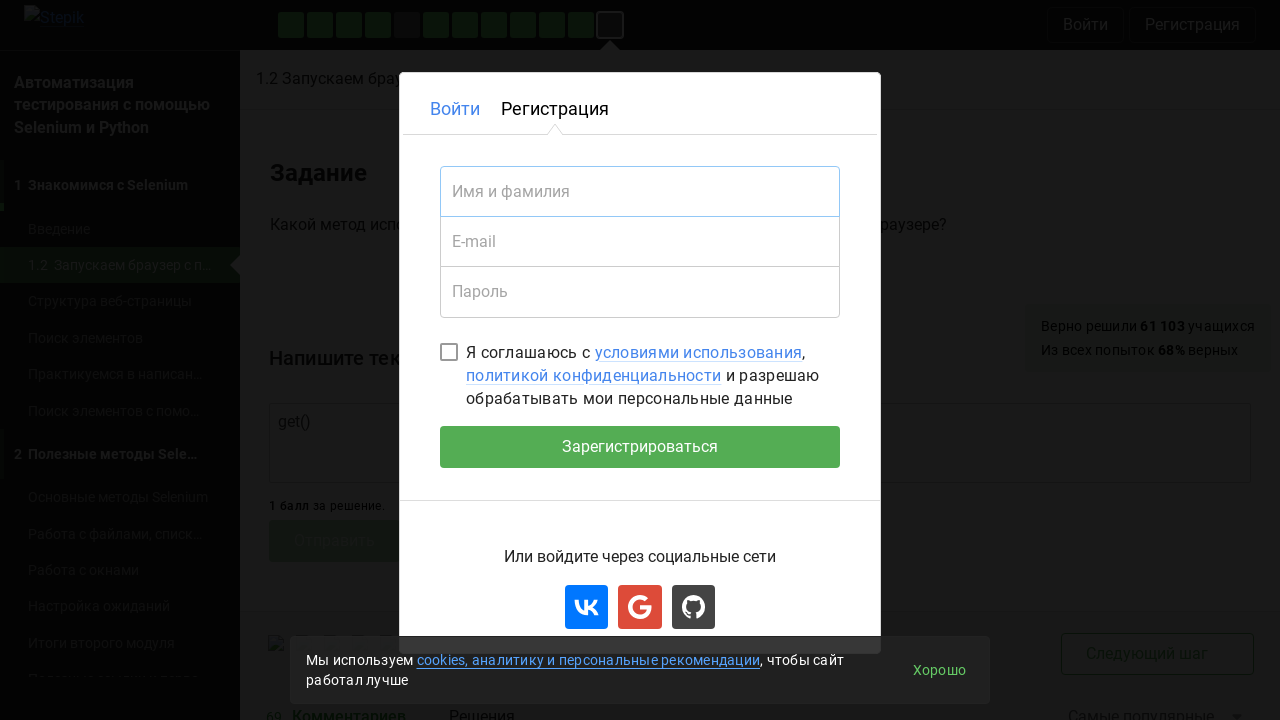